Navigates to a Ukrainian theater website and scrolls to the bottom of the page to verify page loading and scrollability

Starting URL: https://teatrlesi.lviv.ua

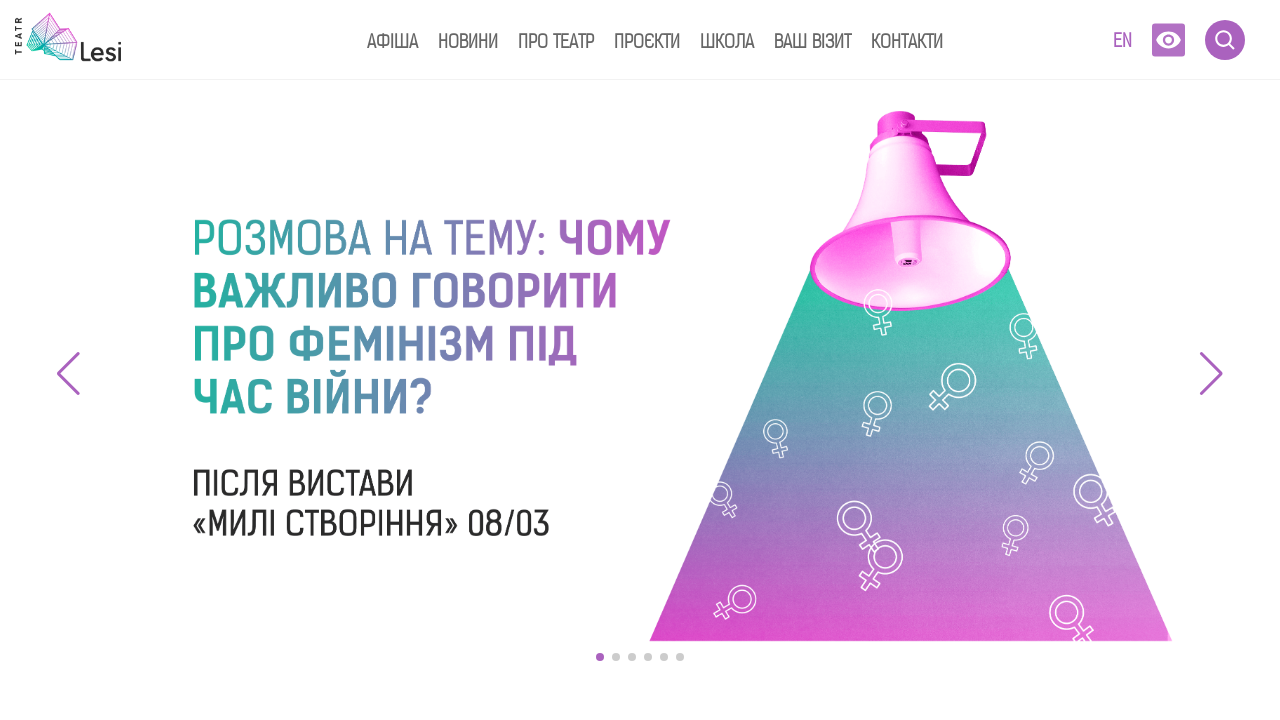

Scrolled to the bottom of the page
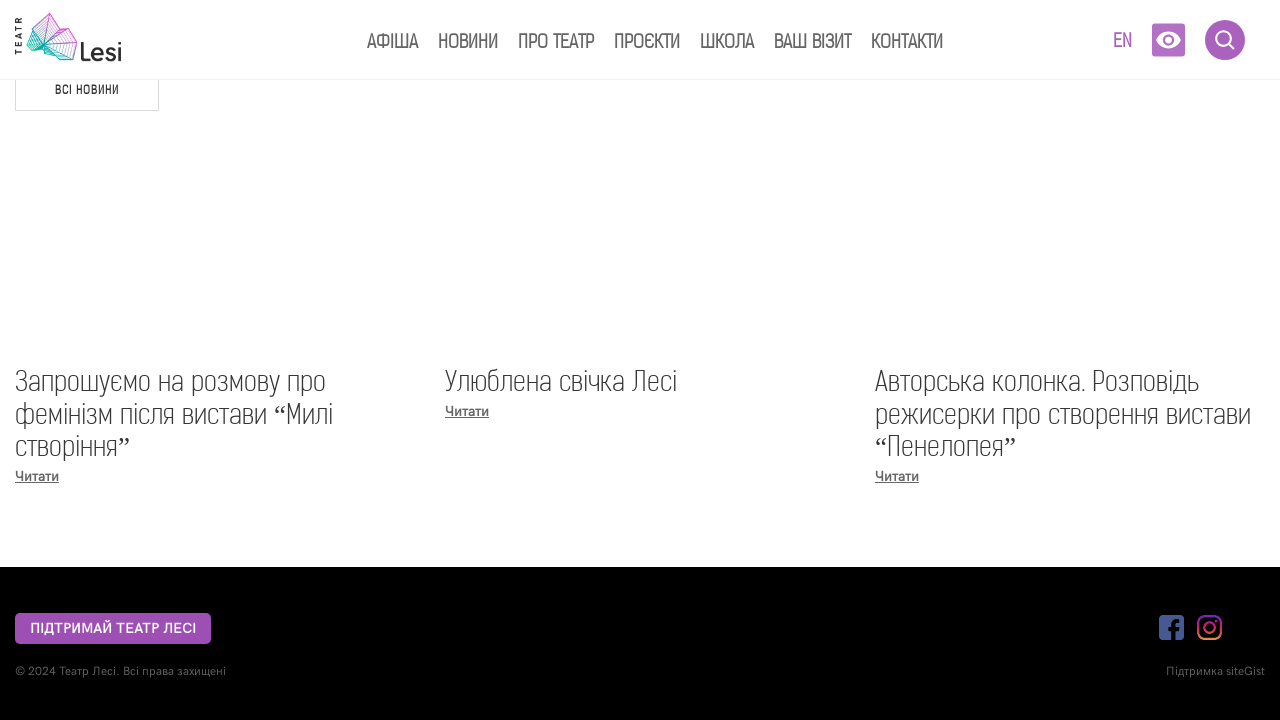

Waited 2 seconds for lazy-loaded content to load
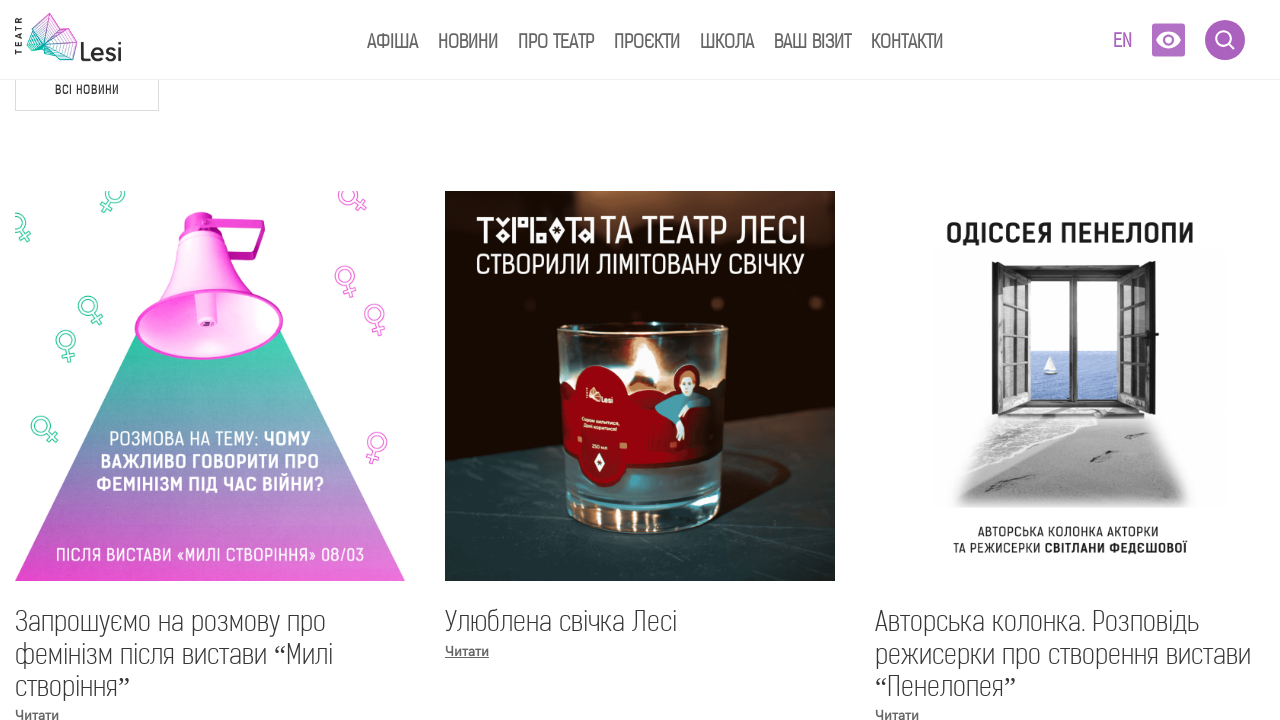

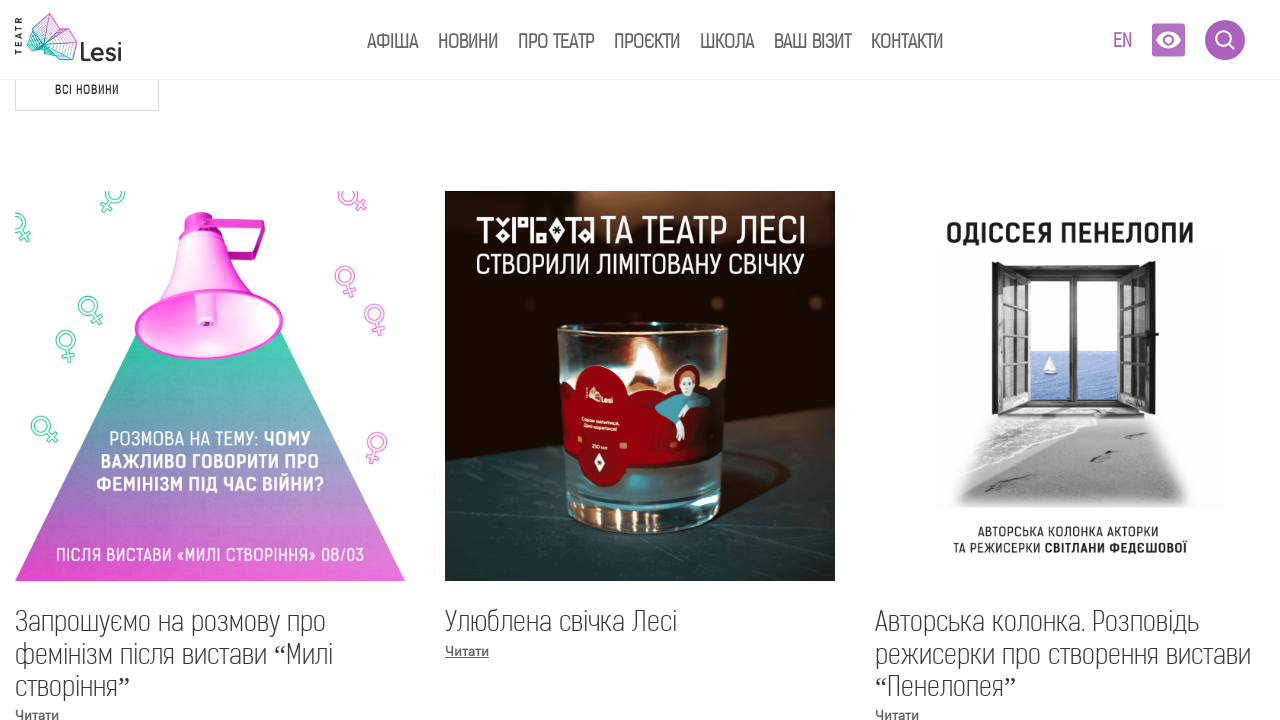